Navigates to Flipkart homepage and verifies that the page loads by checking for iframe elements on the page

Starting URL: https://www.flipkart.com/

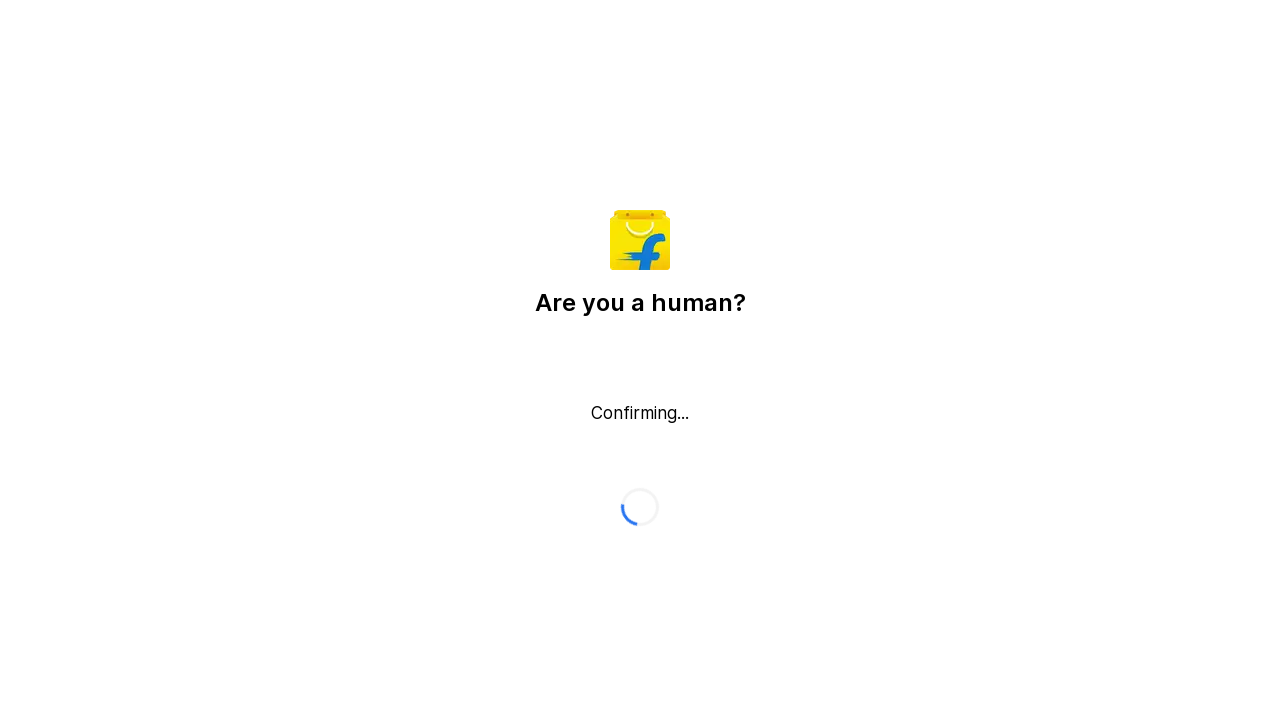

Waited for page to reach domcontentloaded state
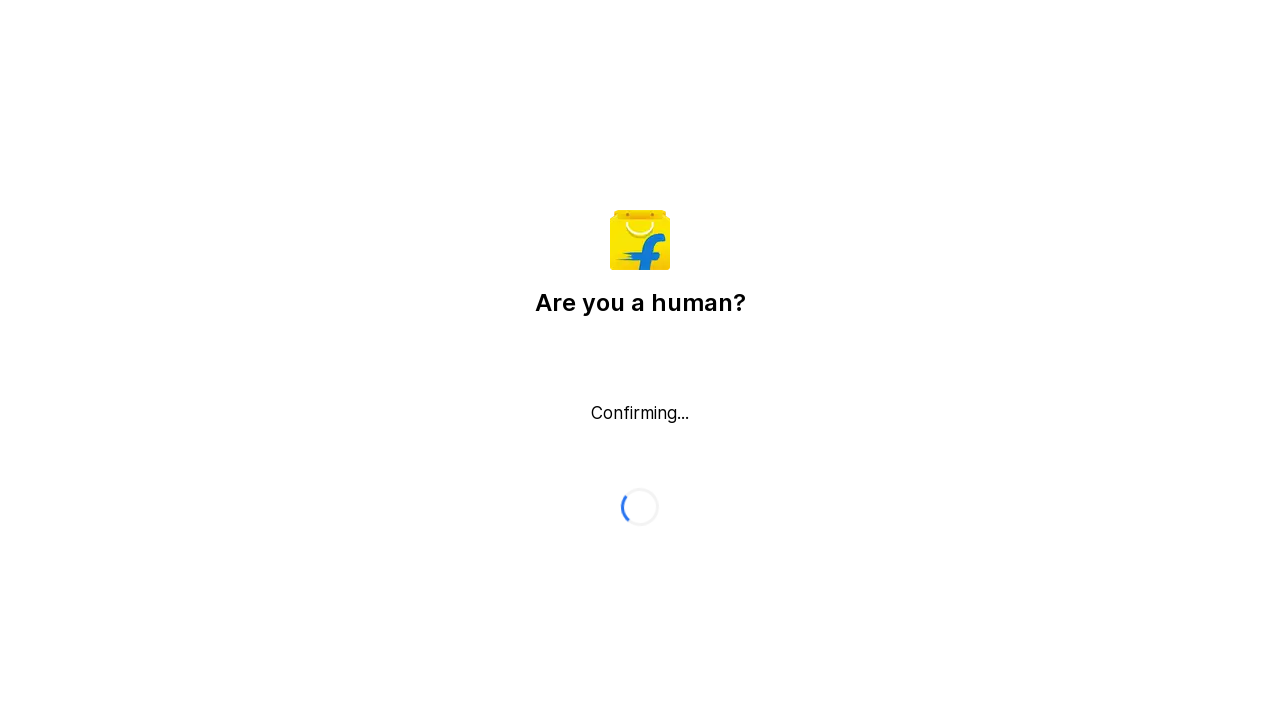

Retrieved all iframe elements from Flipkart homepage
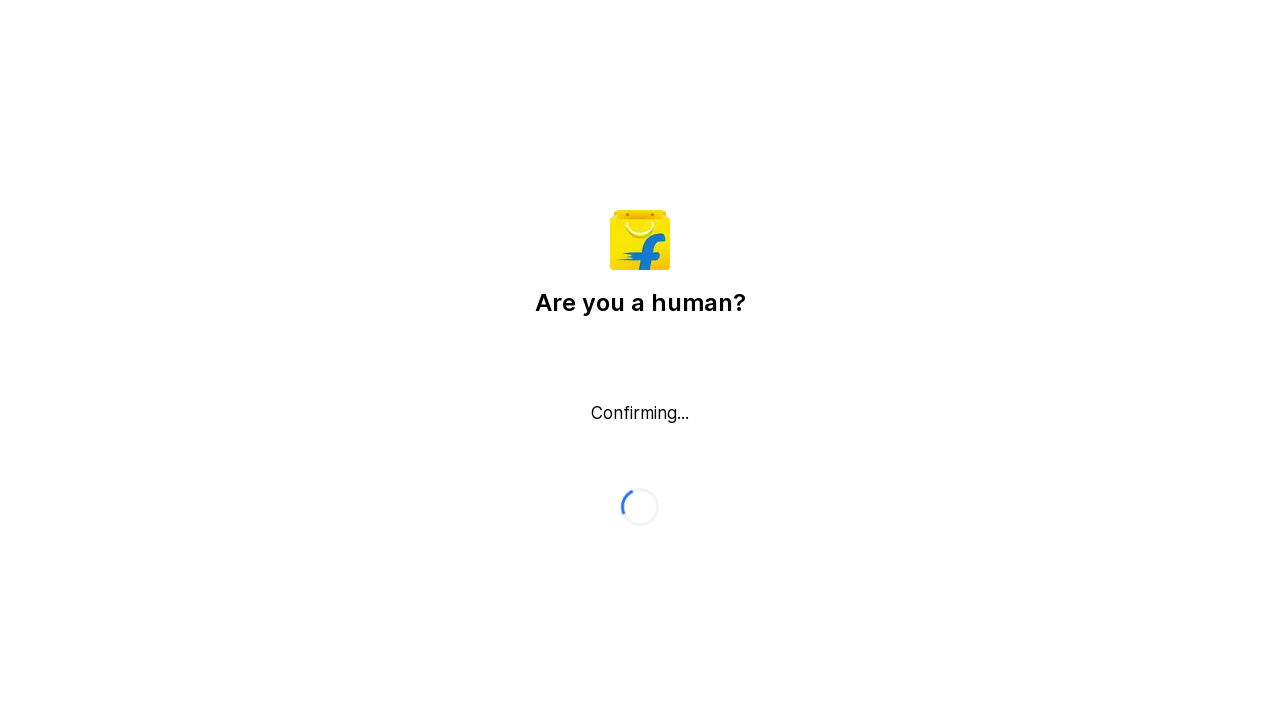

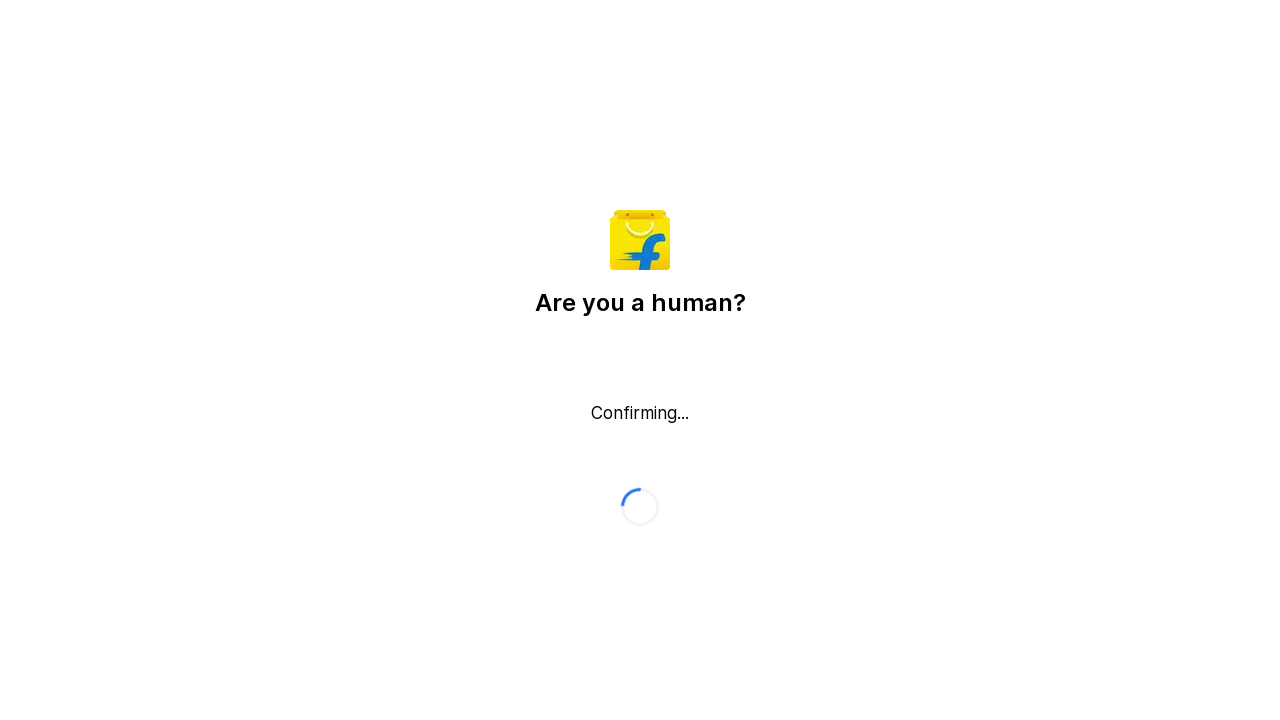